Tests checkbox functionality on a dropdown practice page by clicking an "Armed Forces" checkbox and verifying it is selected, then counting total checkboxes on the page

Starting URL: https://rahulshettyacademy.com/dropdownsPractise/

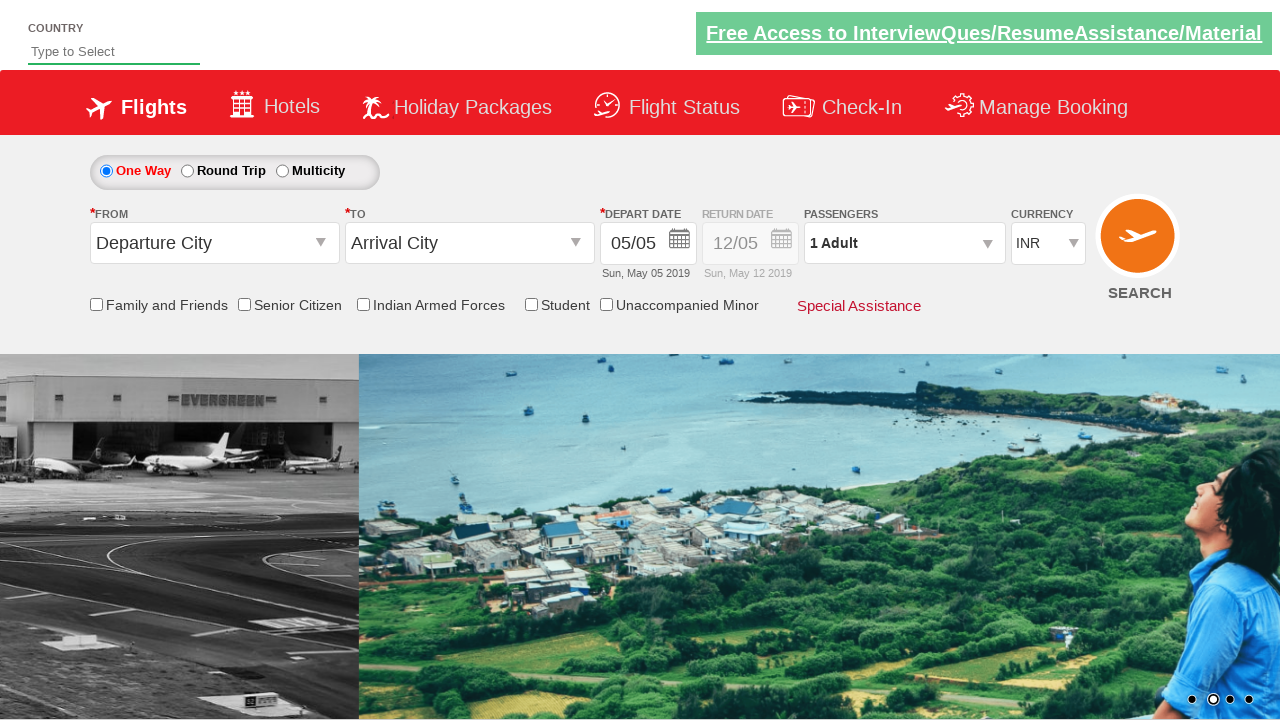

Clicked the Armed Forces checkbox at (363, 304) on input[id*='Arm']
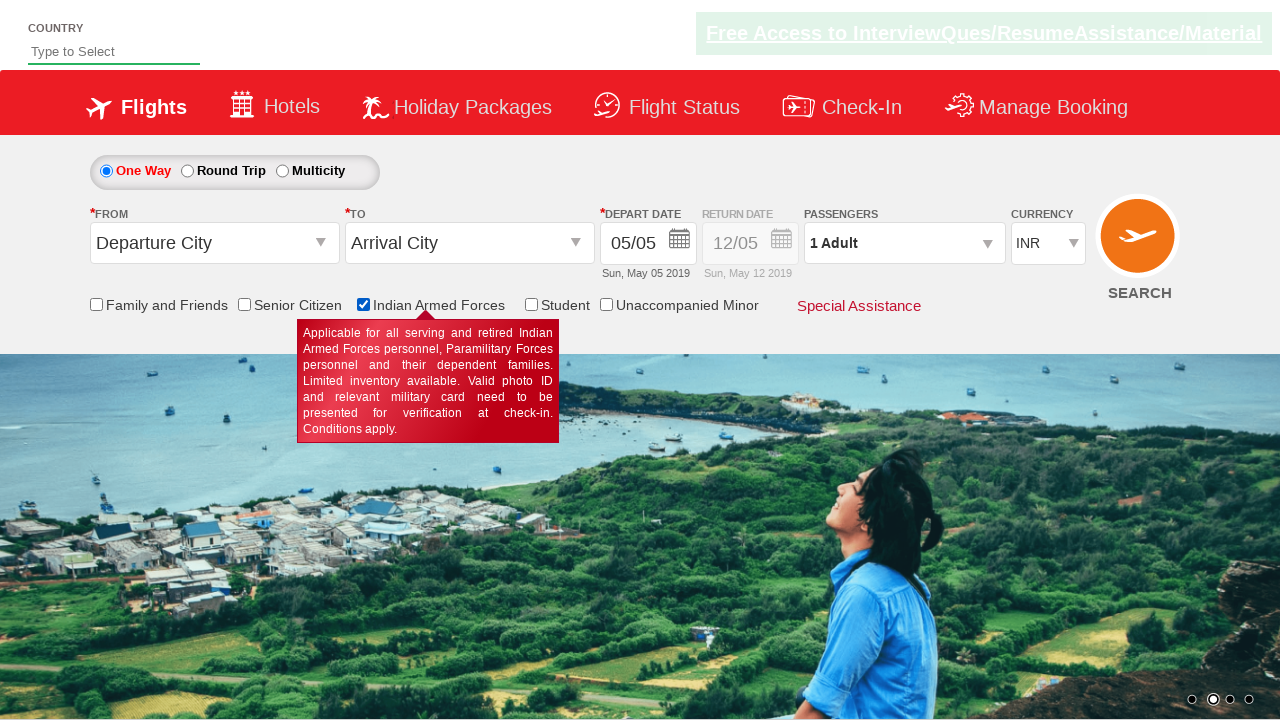

Verified Armed Forces checkbox is selected
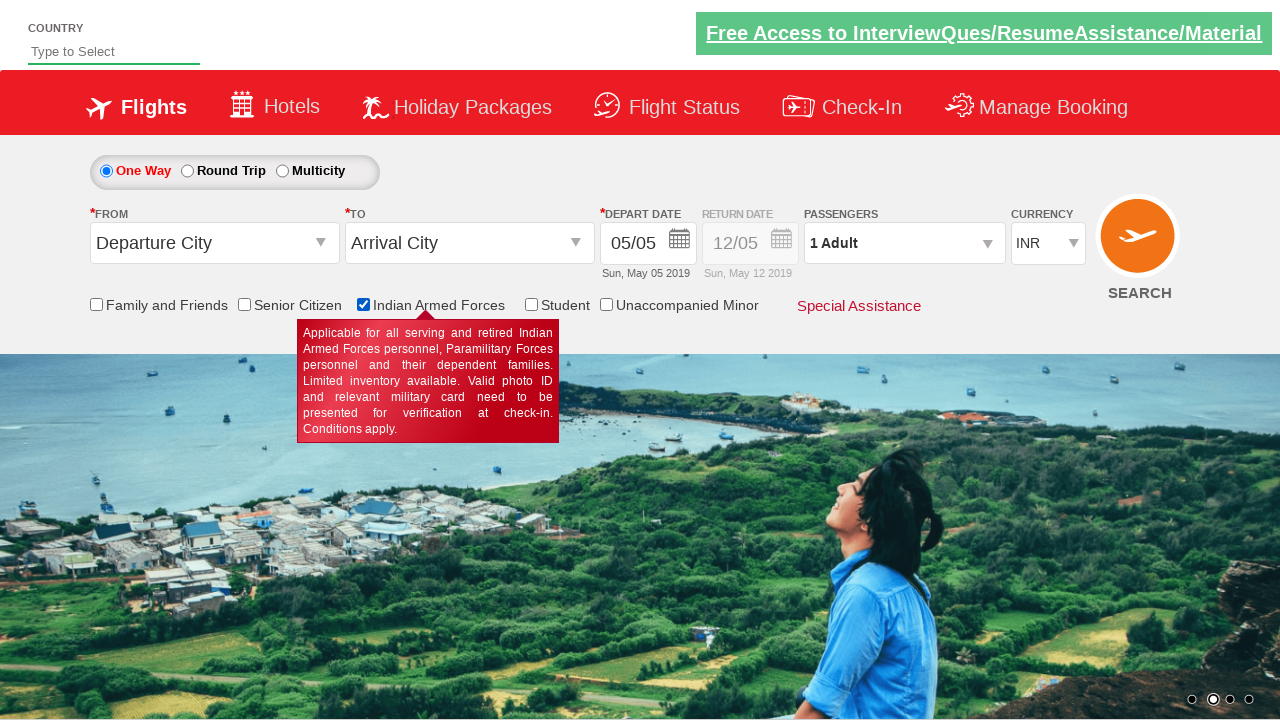

Located all checkboxes on the page
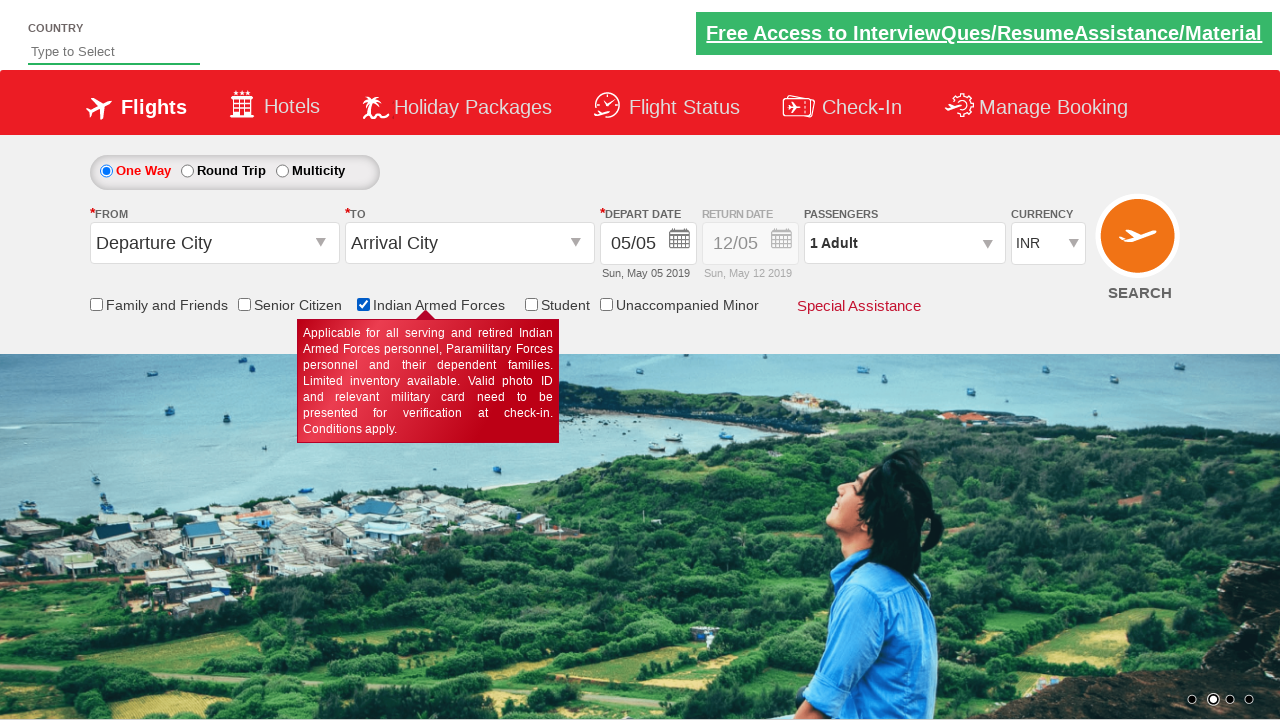

Counted total checkboxes: 6
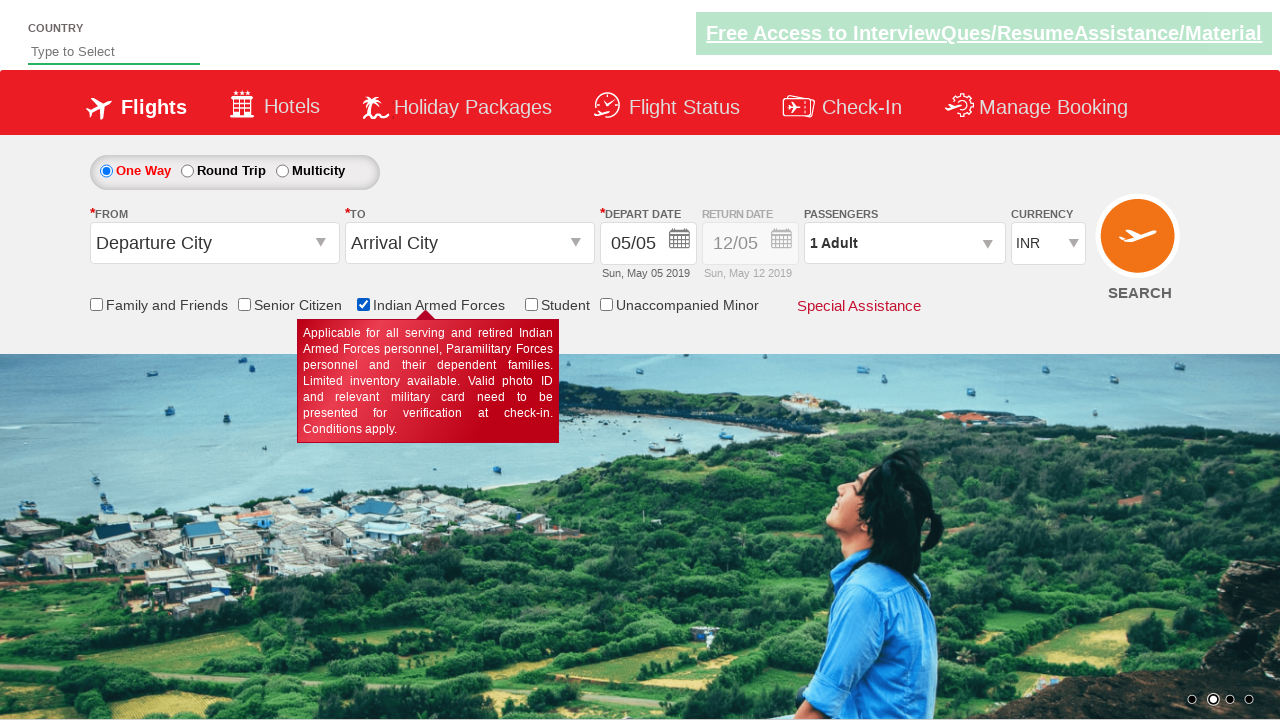

Printed checkbox count: 6
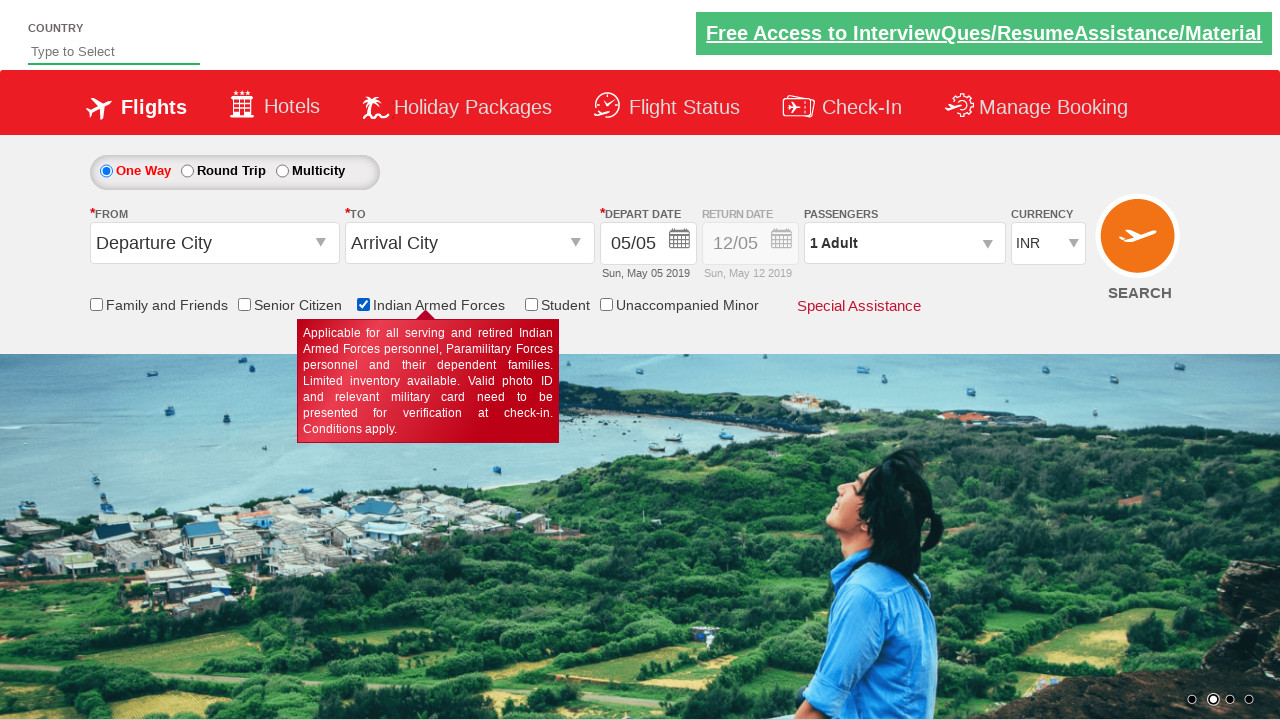

Verified total checkbox count is 6
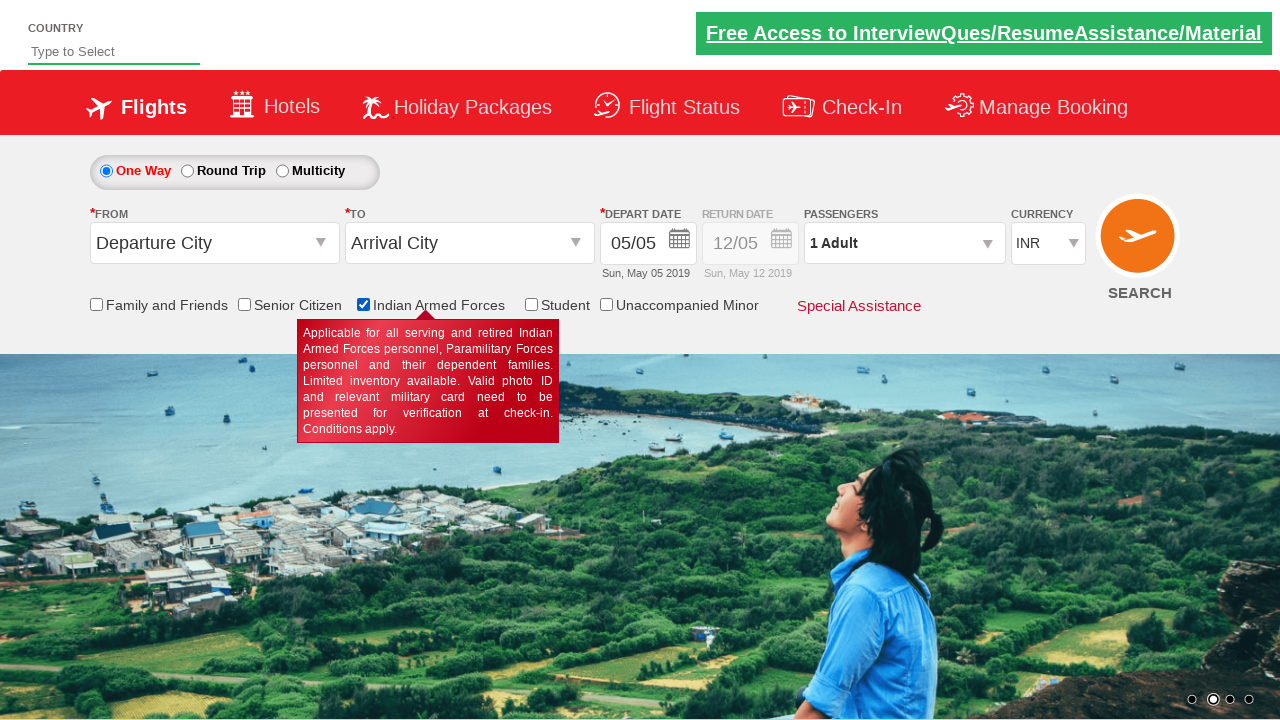

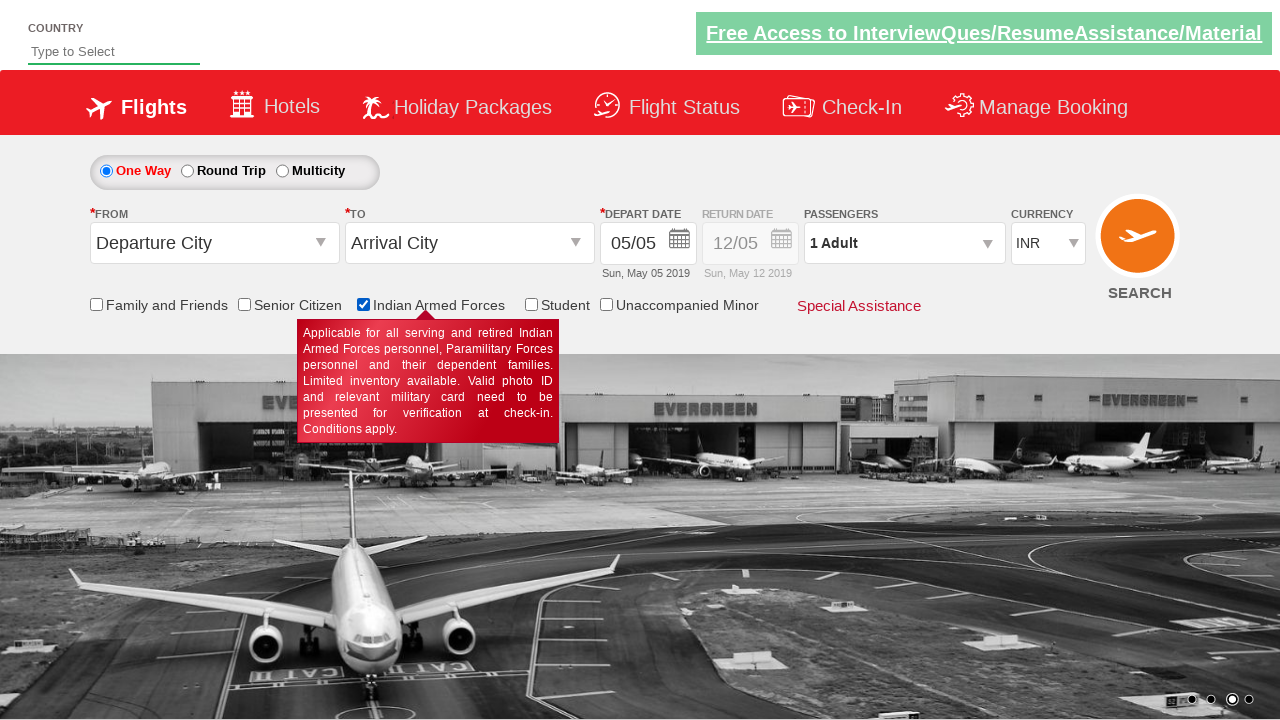